Navigates to products page, searches for a product by name, and verifies the search results contain the expected product

Starting URL: https://automationexercise.com/products

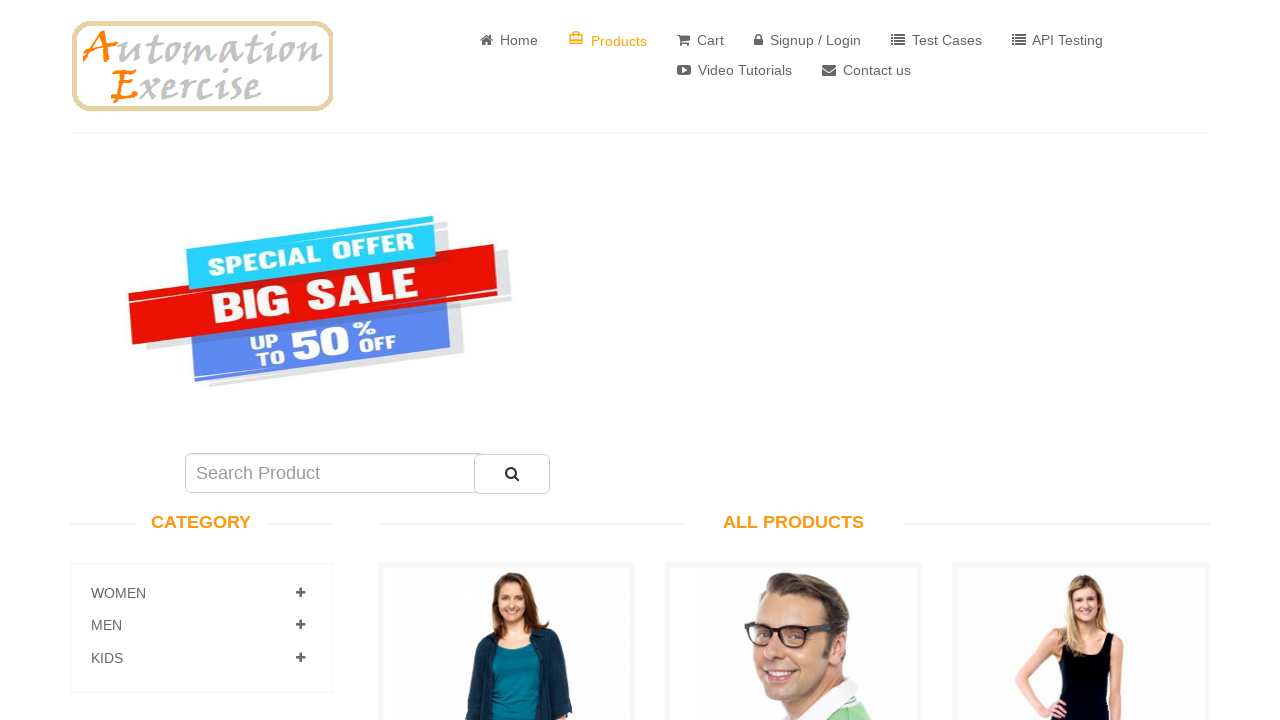

Waited for page to load (domcontentloaded)
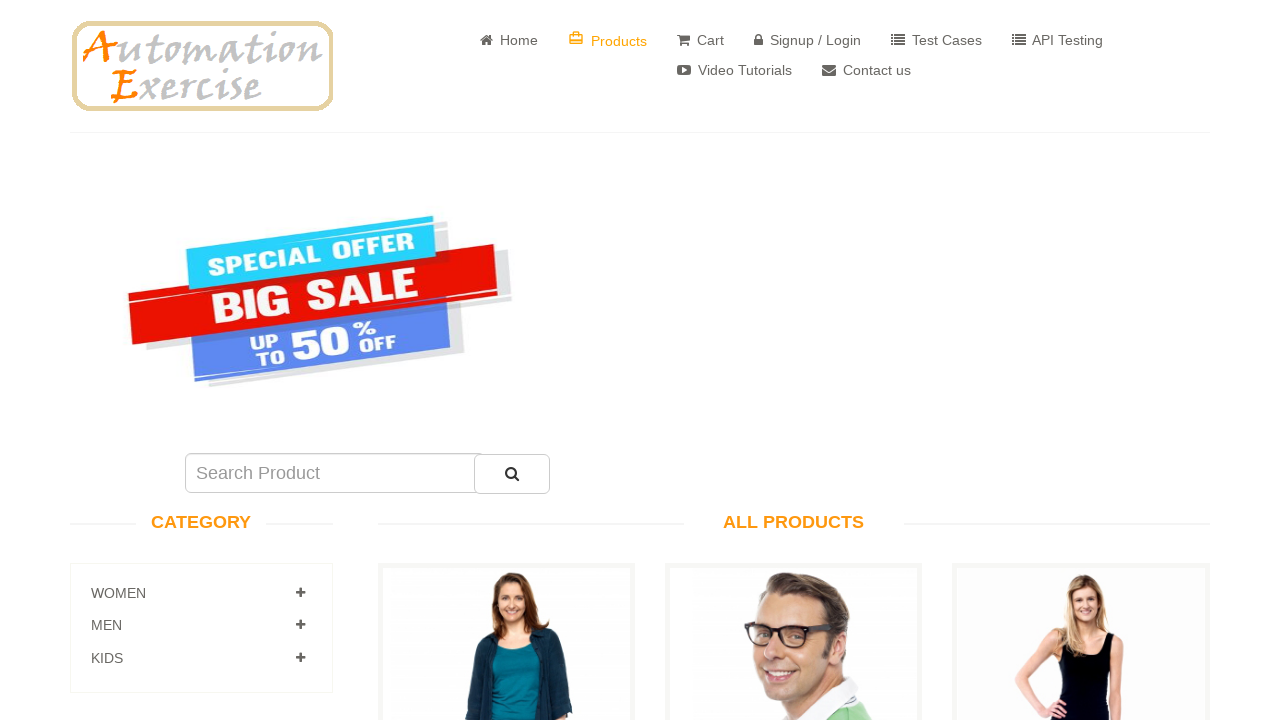

Filled search field with 'Blue Top' on input#search_product
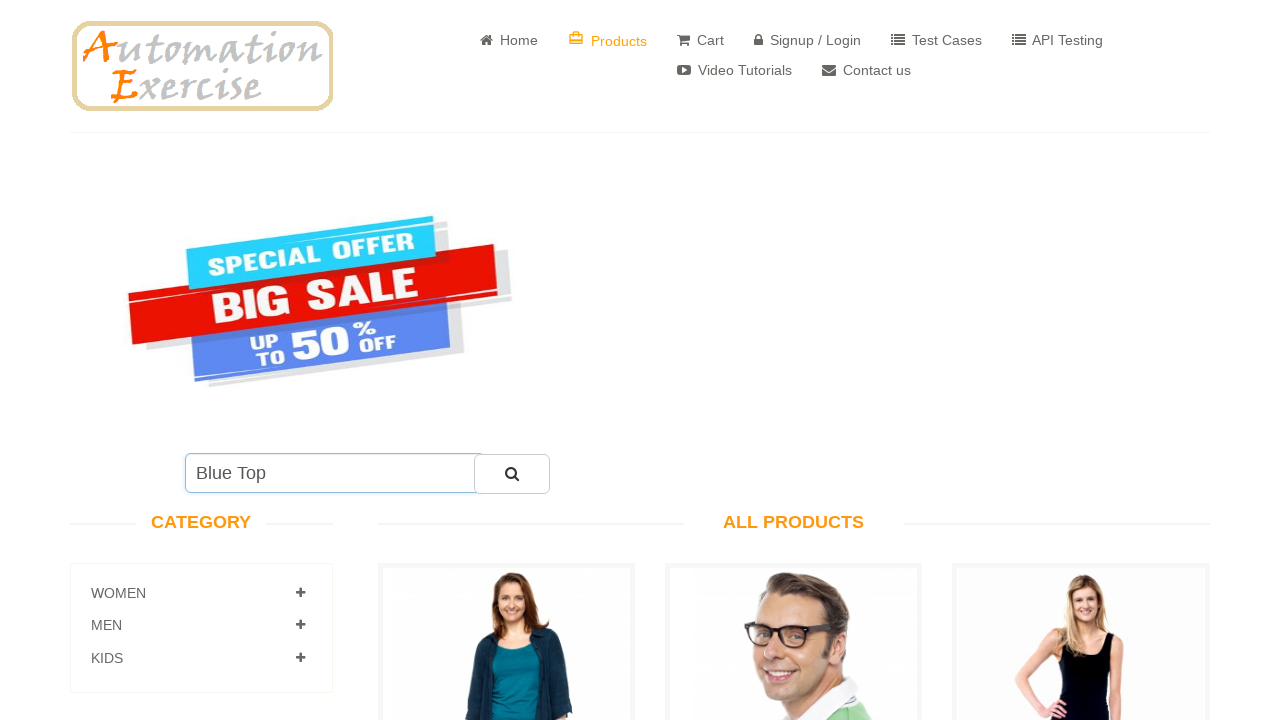

Clicked search button to submit search at (512, 474) on button#submit_search
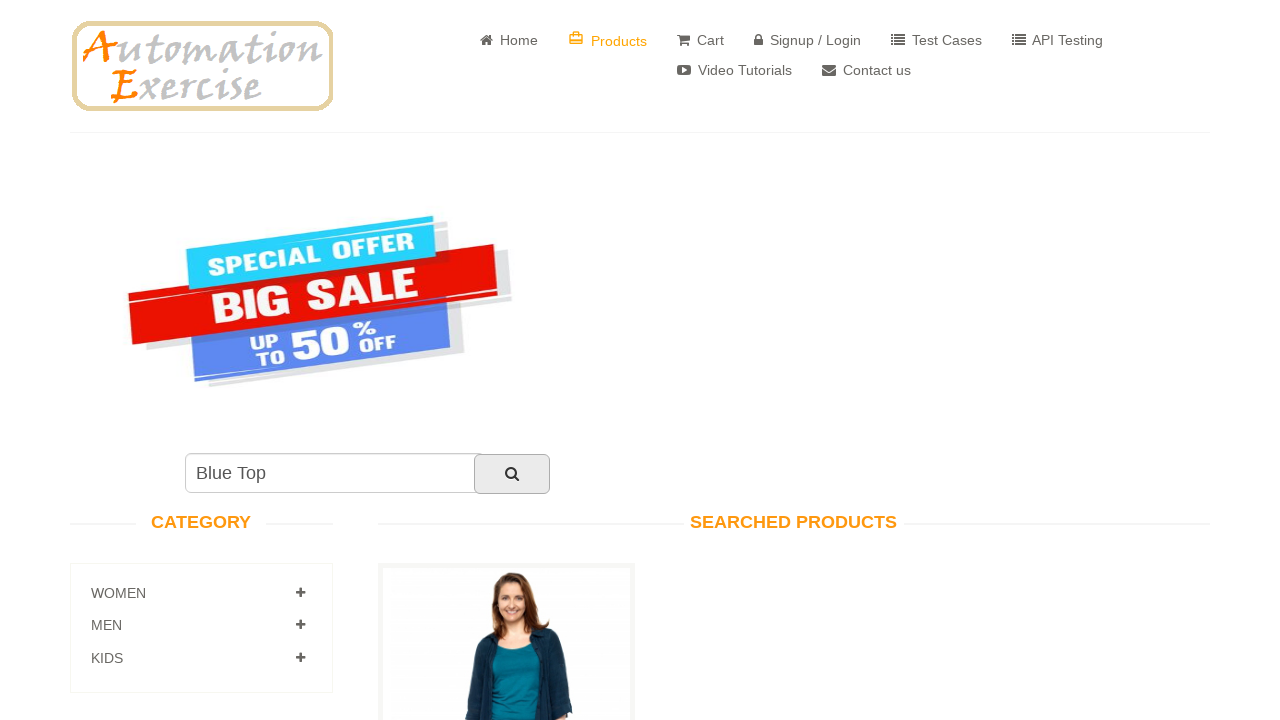

Search results loaded with product information
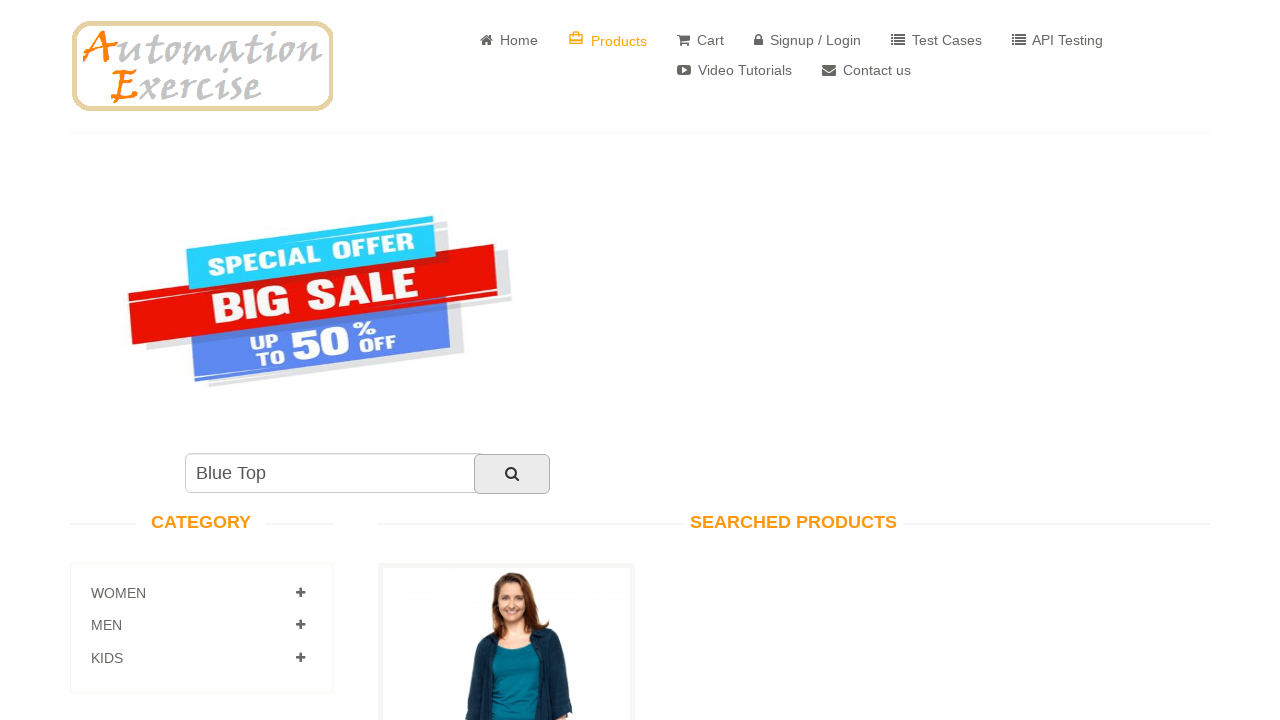

Located first product in search results
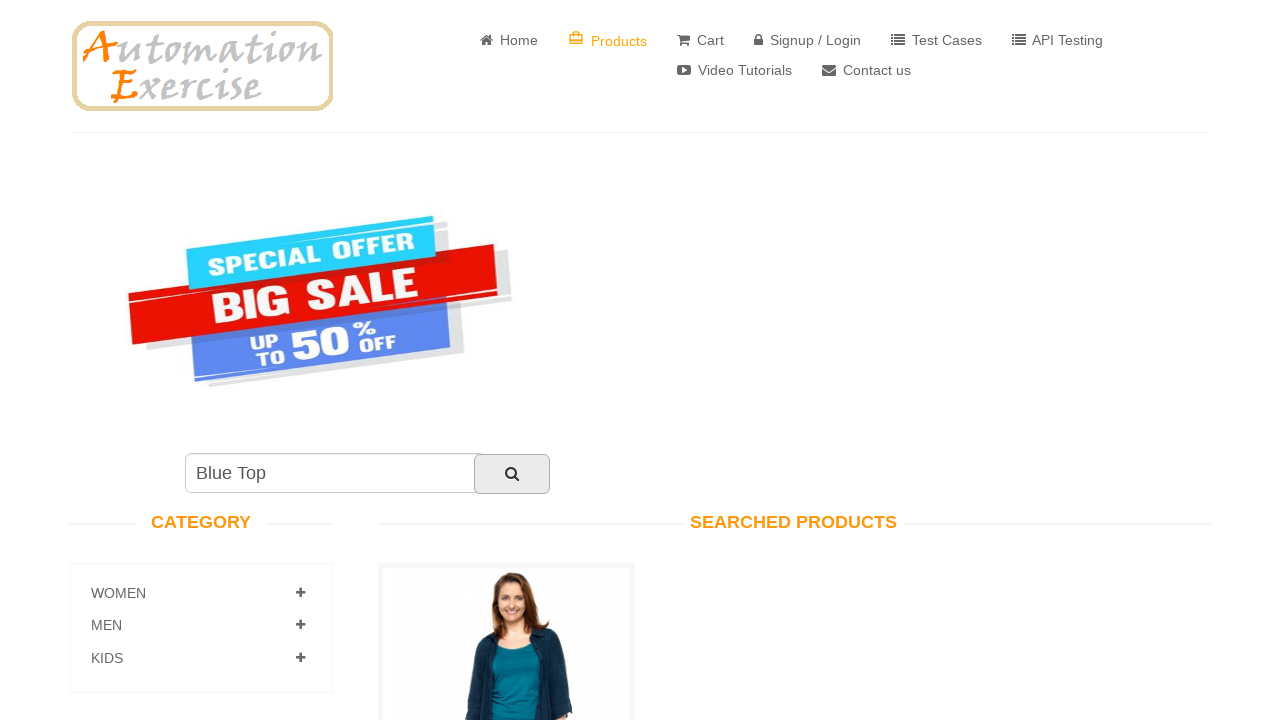

Verified first product contains 'Blue Top' in its name
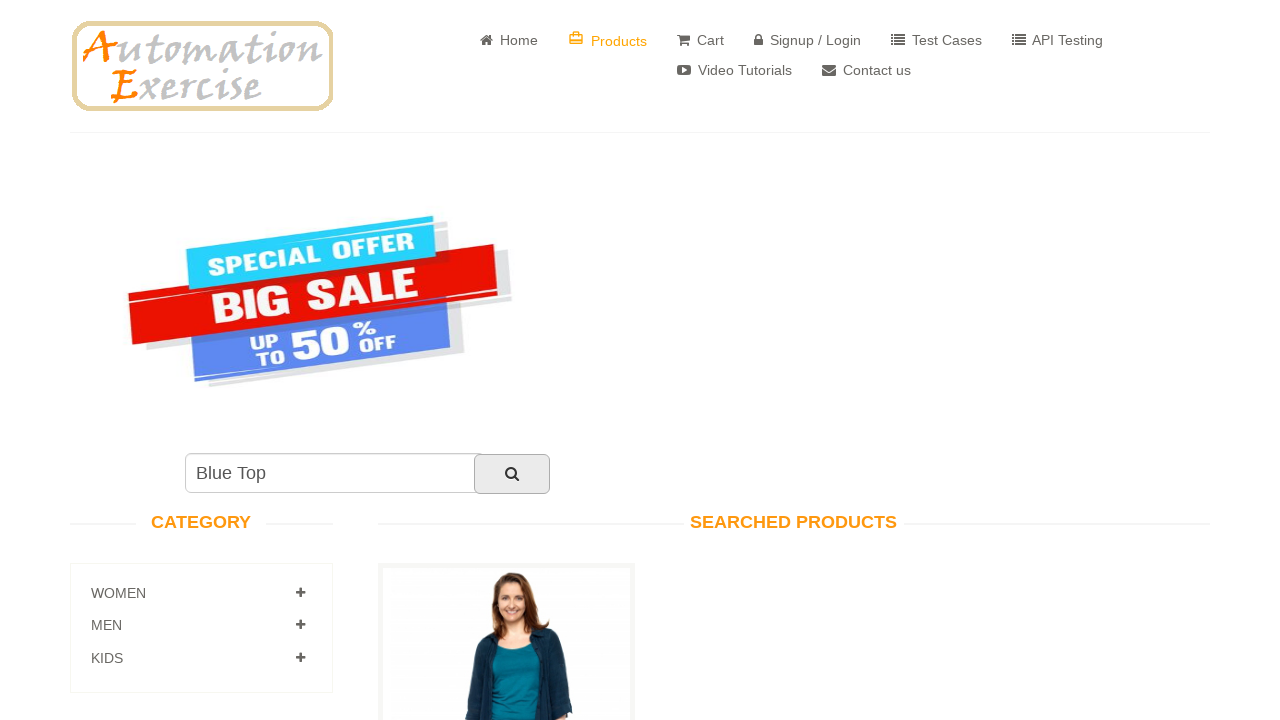

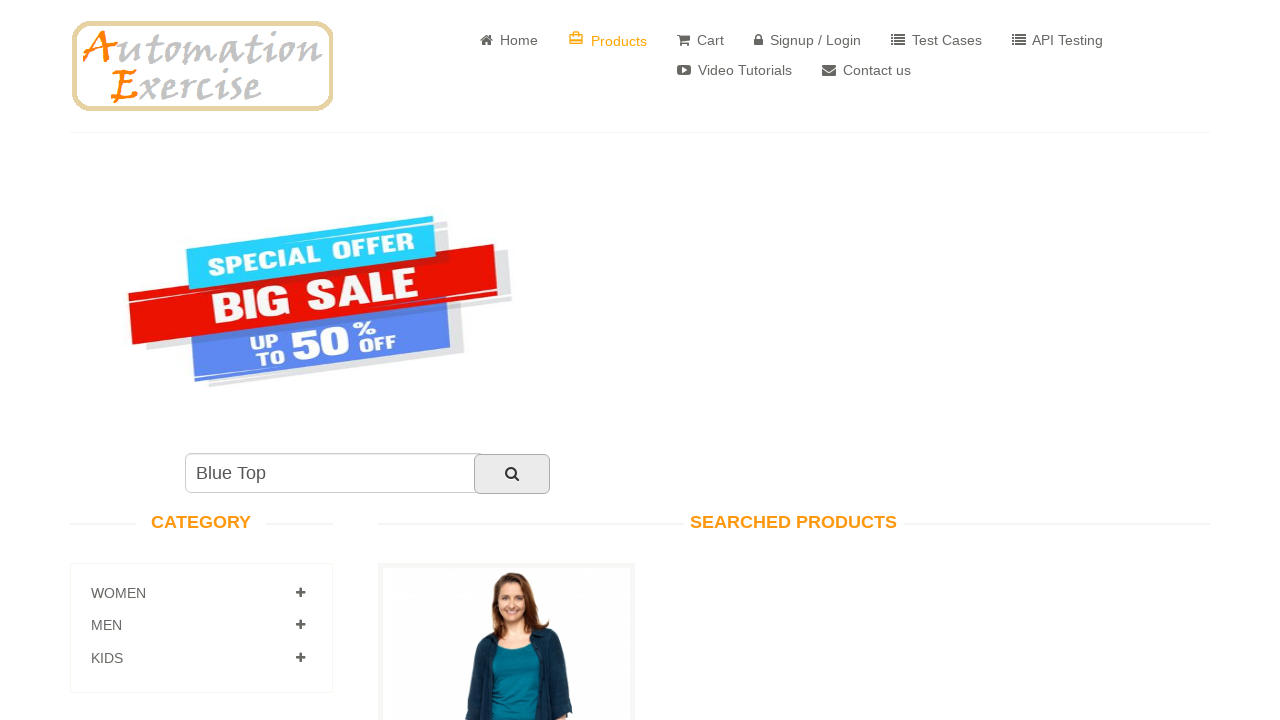